Navigates to the Tata Motors website and verifies the page loads successfully by waiting for the page to be ready.

Starting URL: https://www.tatamotors.com/

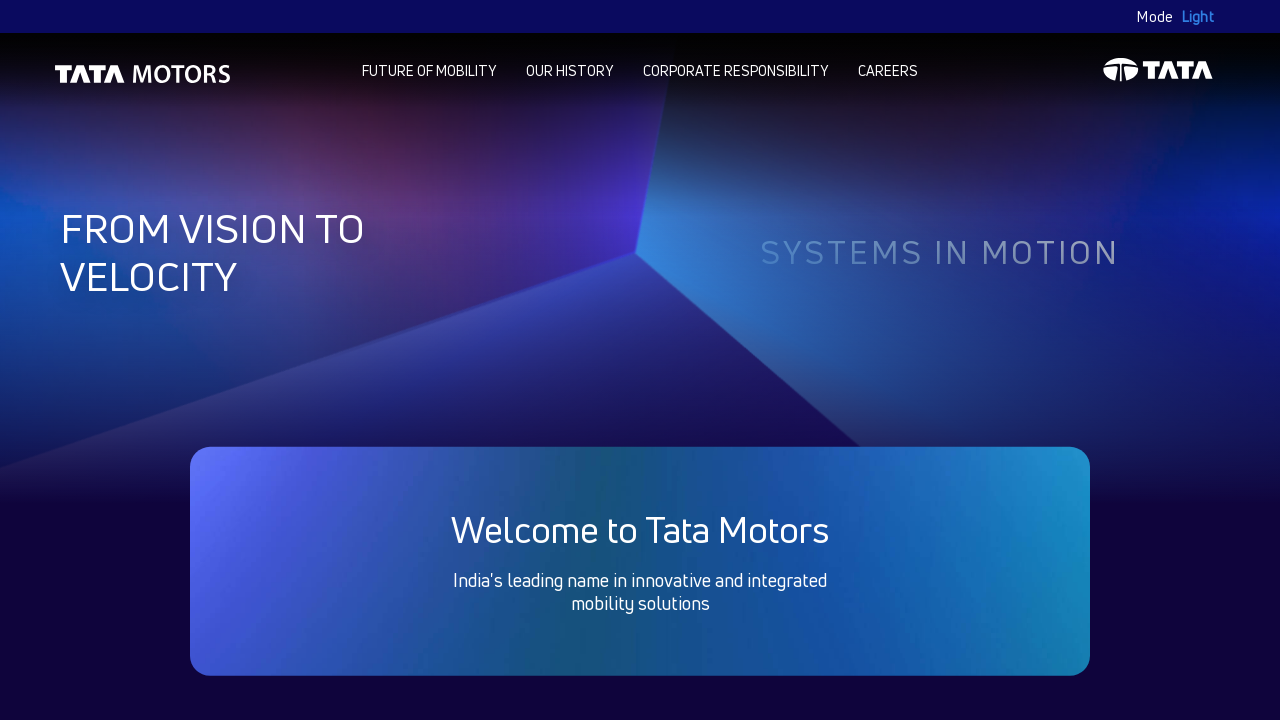

Waited for page to reach networkidle state
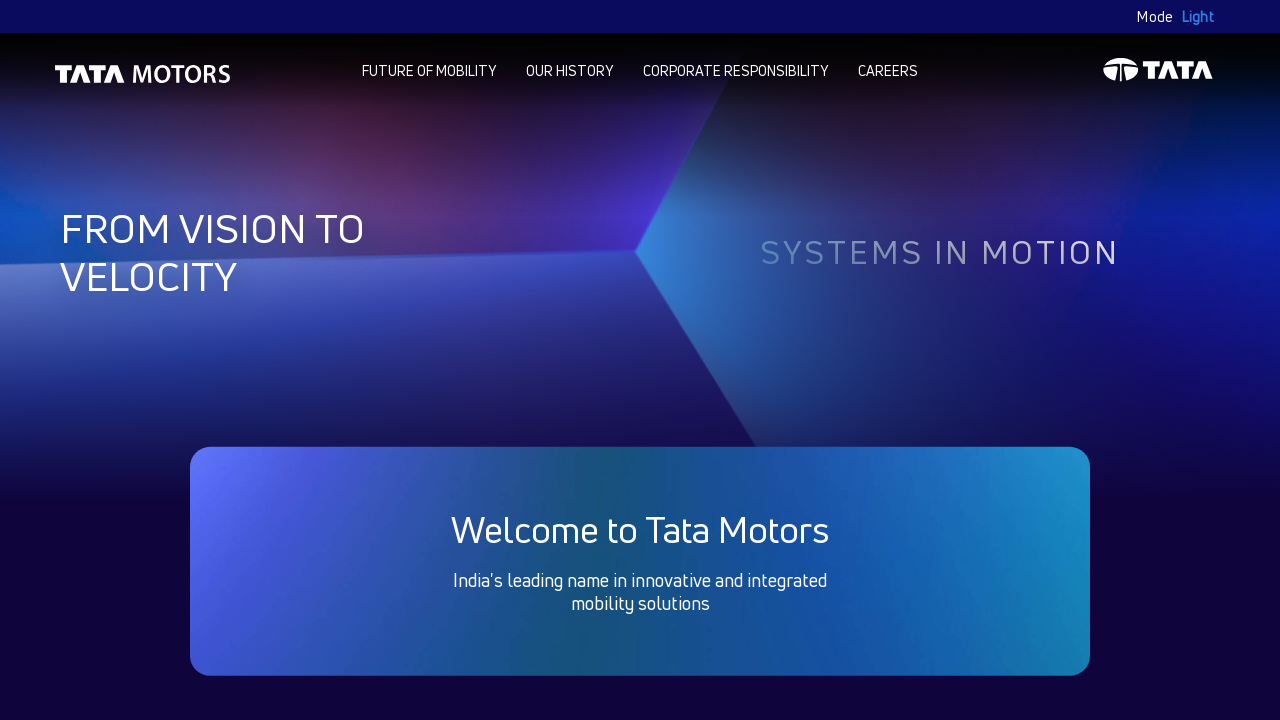

Verified body element is present on page
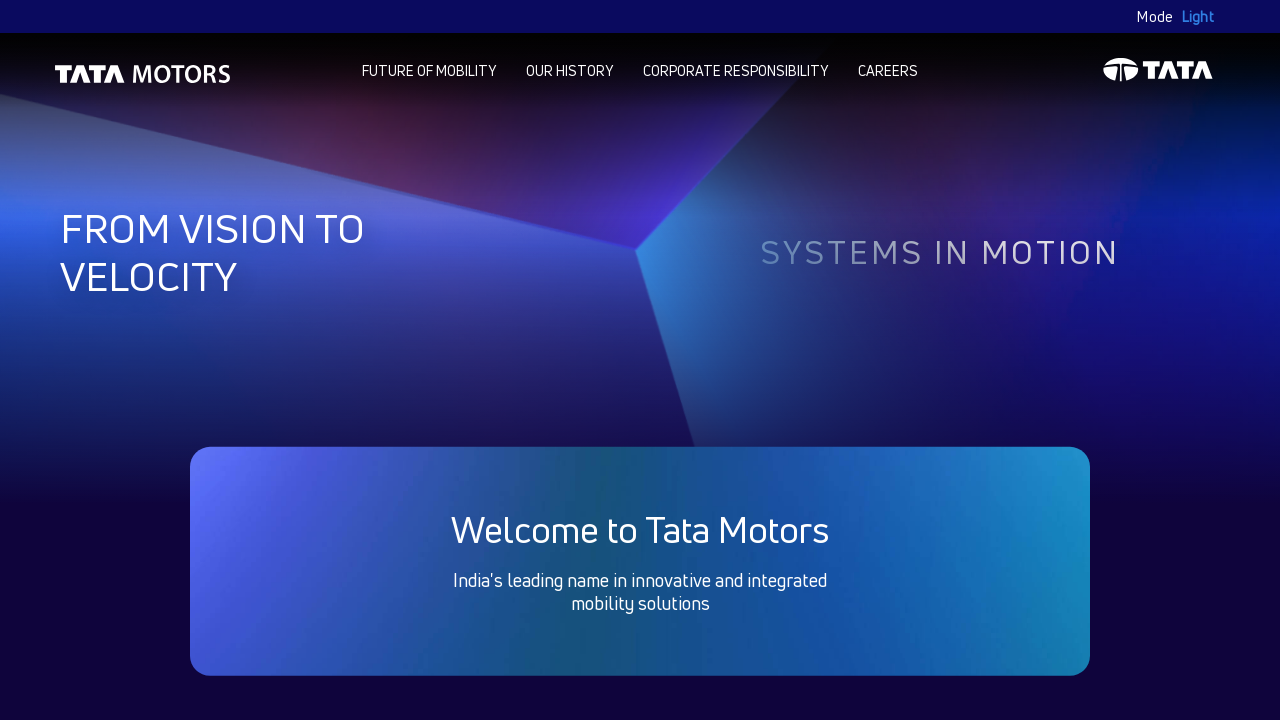

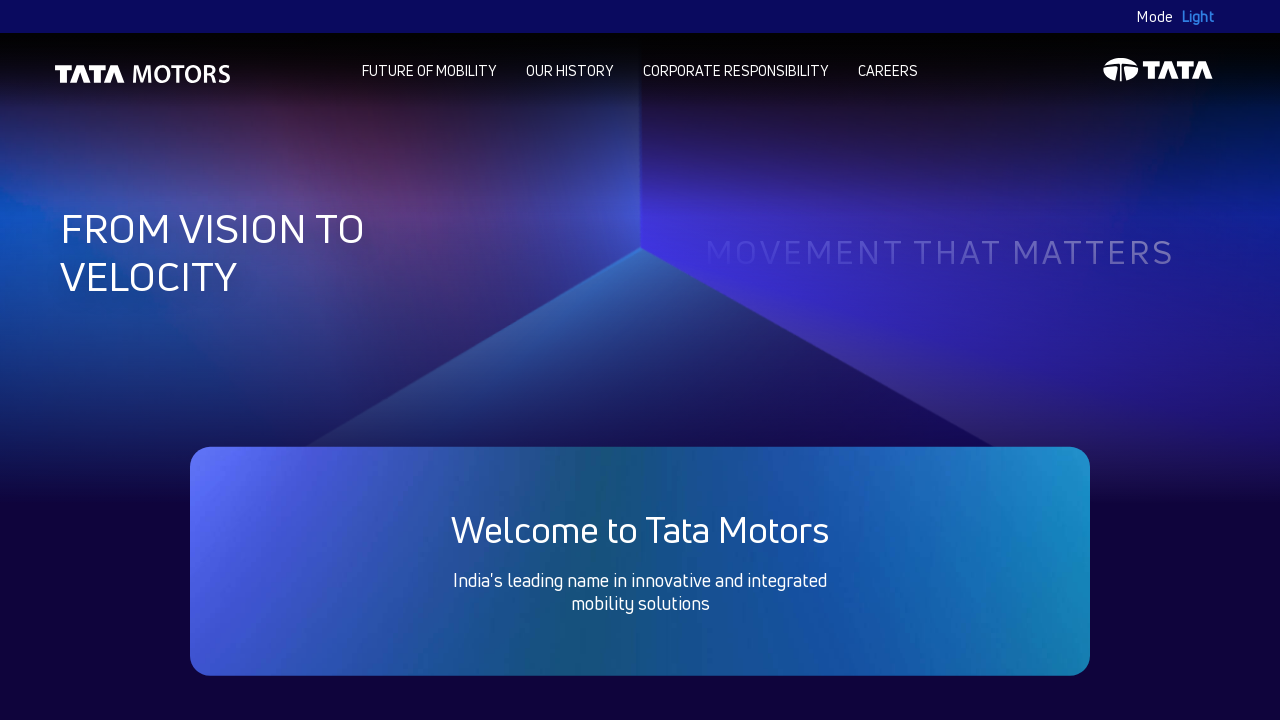